Tests drag and drop functionality on jQueryUI demo page by switching to an iframe and dragging an element onto a droppable target

Starting URL: https://jqueryui.com/droppable/

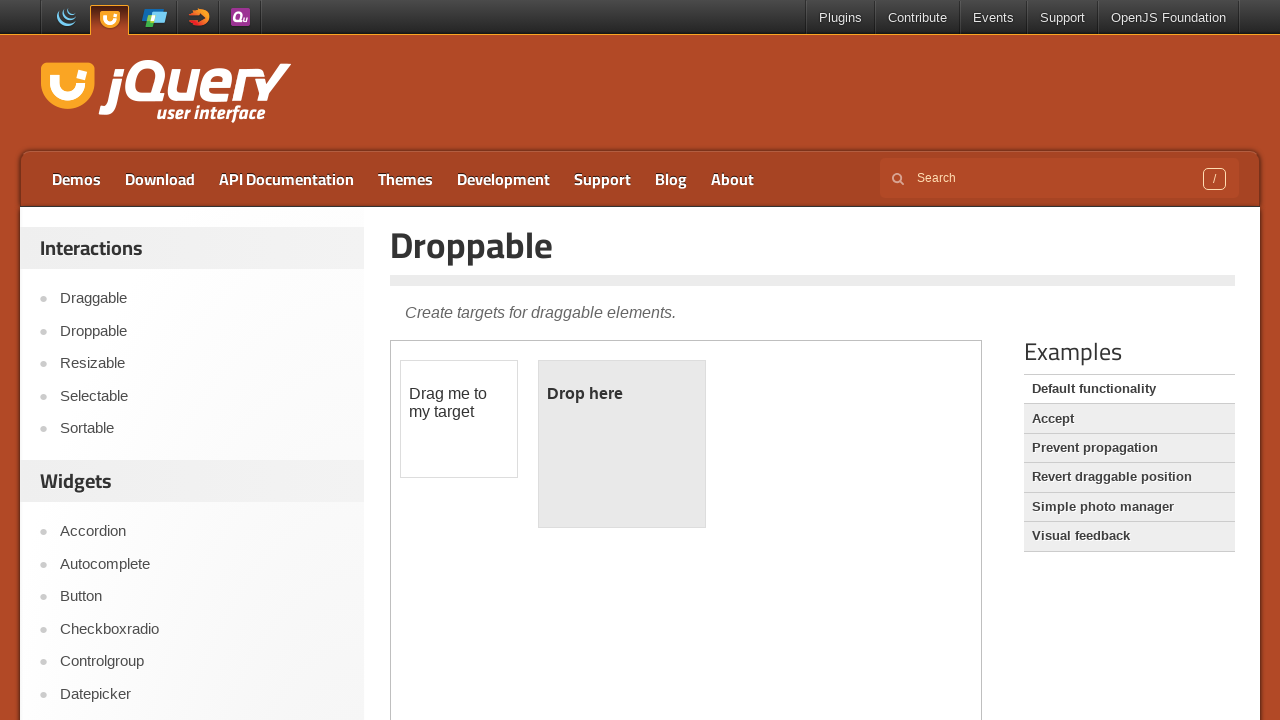

Located and switched to iframe.demo-frame
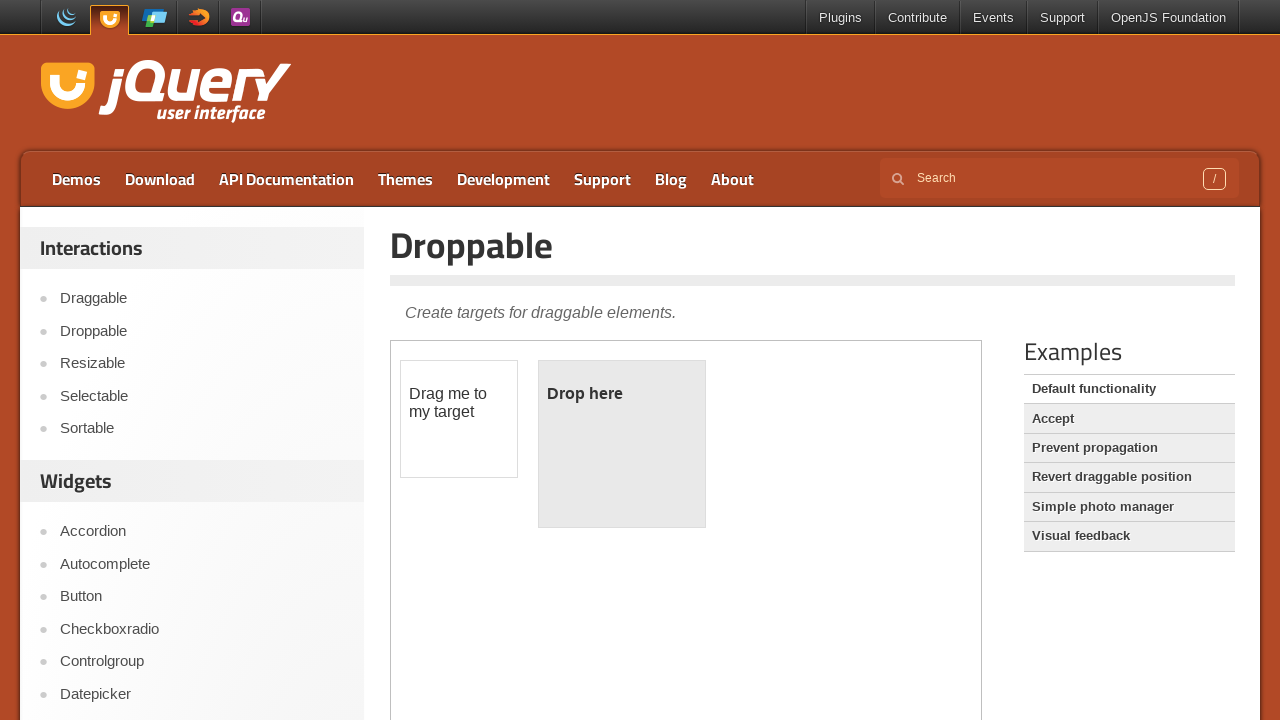

Clicked on the draggable element at (459, 419) on iframe.demo-frame >> internal:control=enter-frame >> #draggable
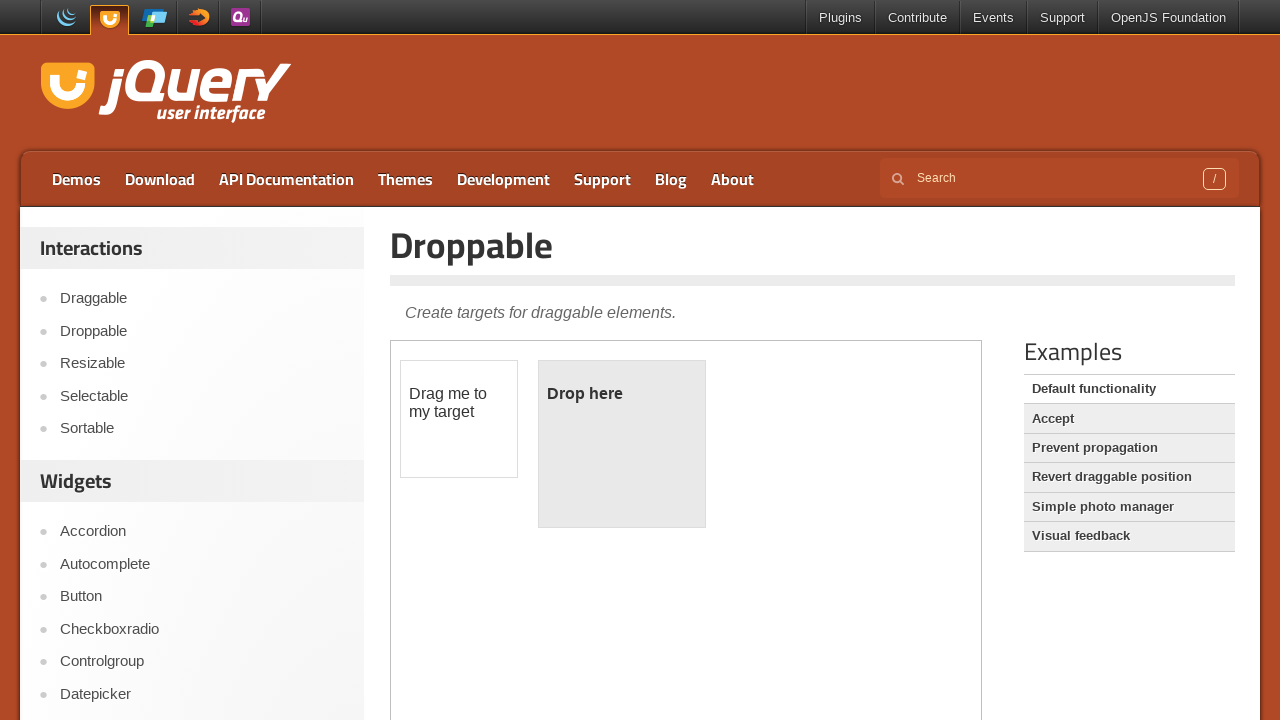

Dragged draggable element onto droppable target at (622, 444)
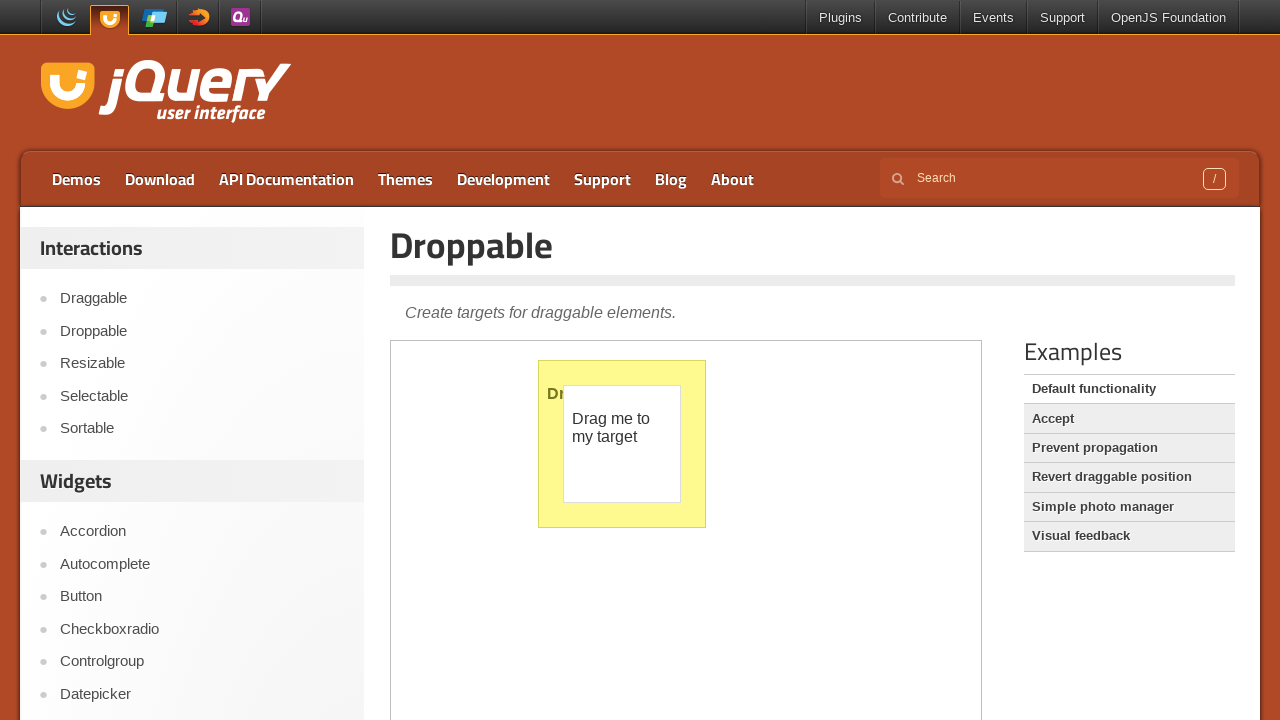

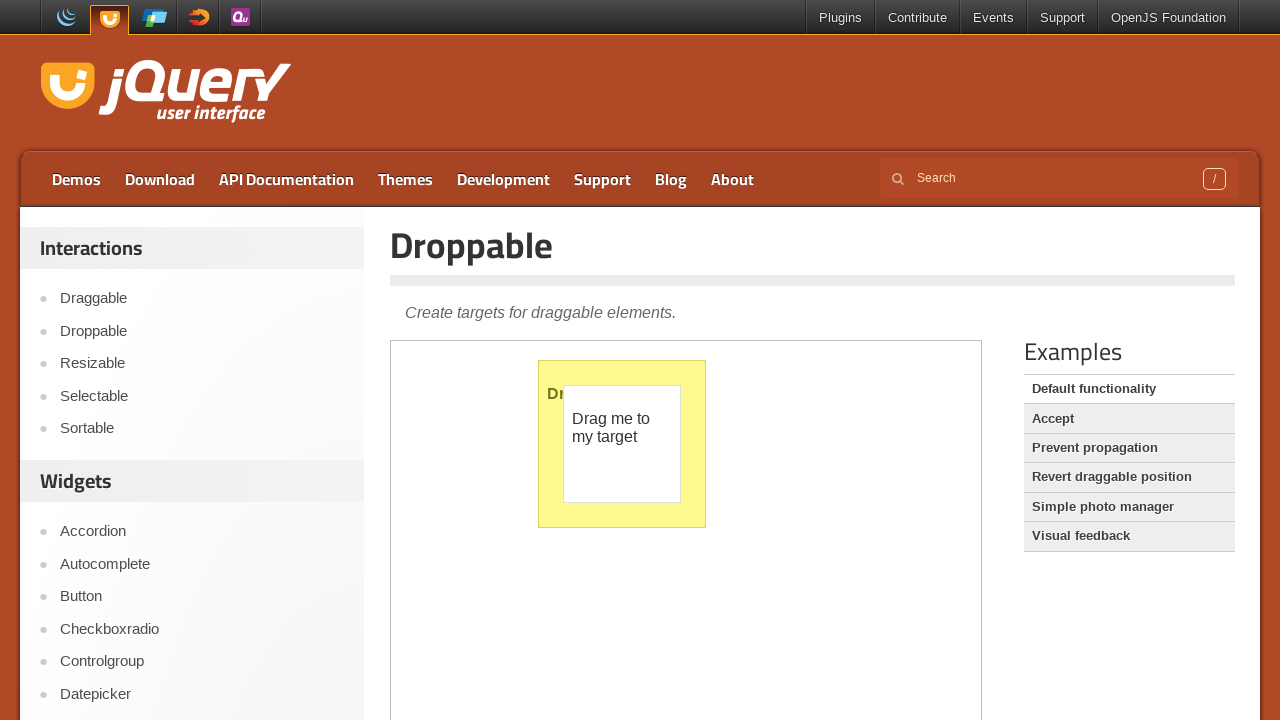